Tests an e-commerce site's search and add-to-cart functionality by searching for products containing "ca" and adding specific items to the cart

Starting URL: https://rahulshettyacademy.com/seleniumPractise/#/

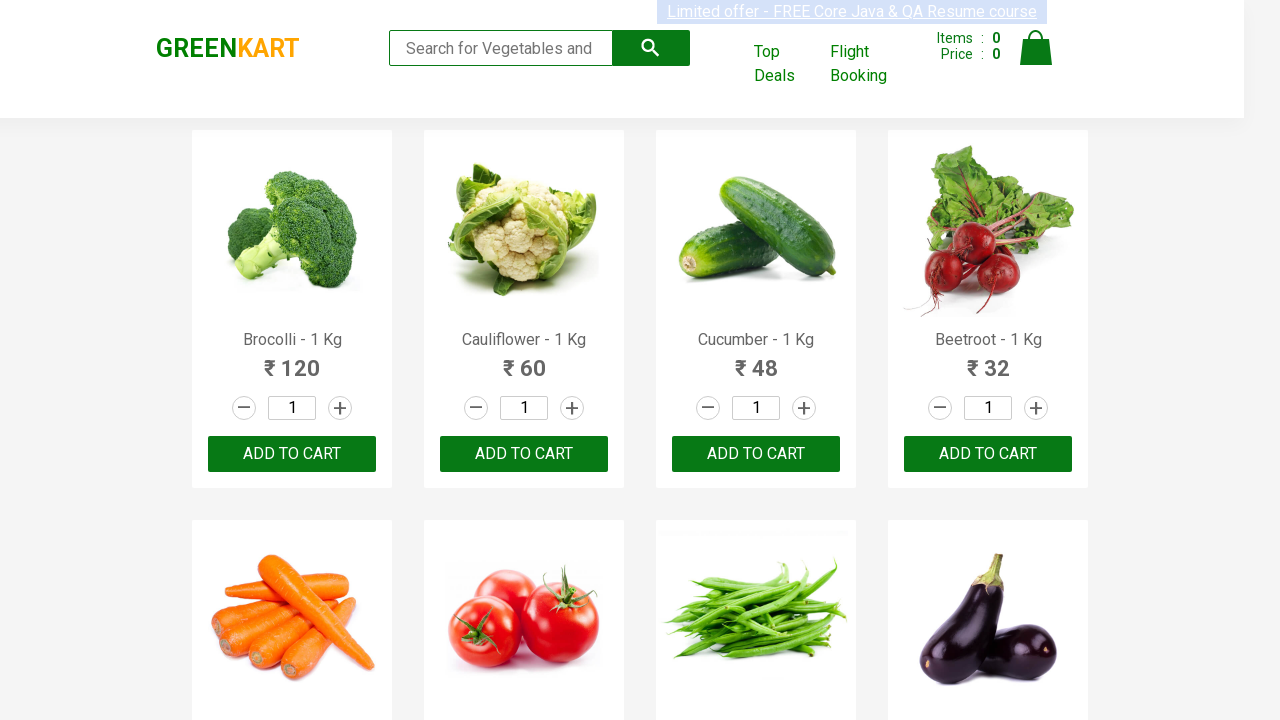

Filled search field with 'ca' to find products on .search-keyword
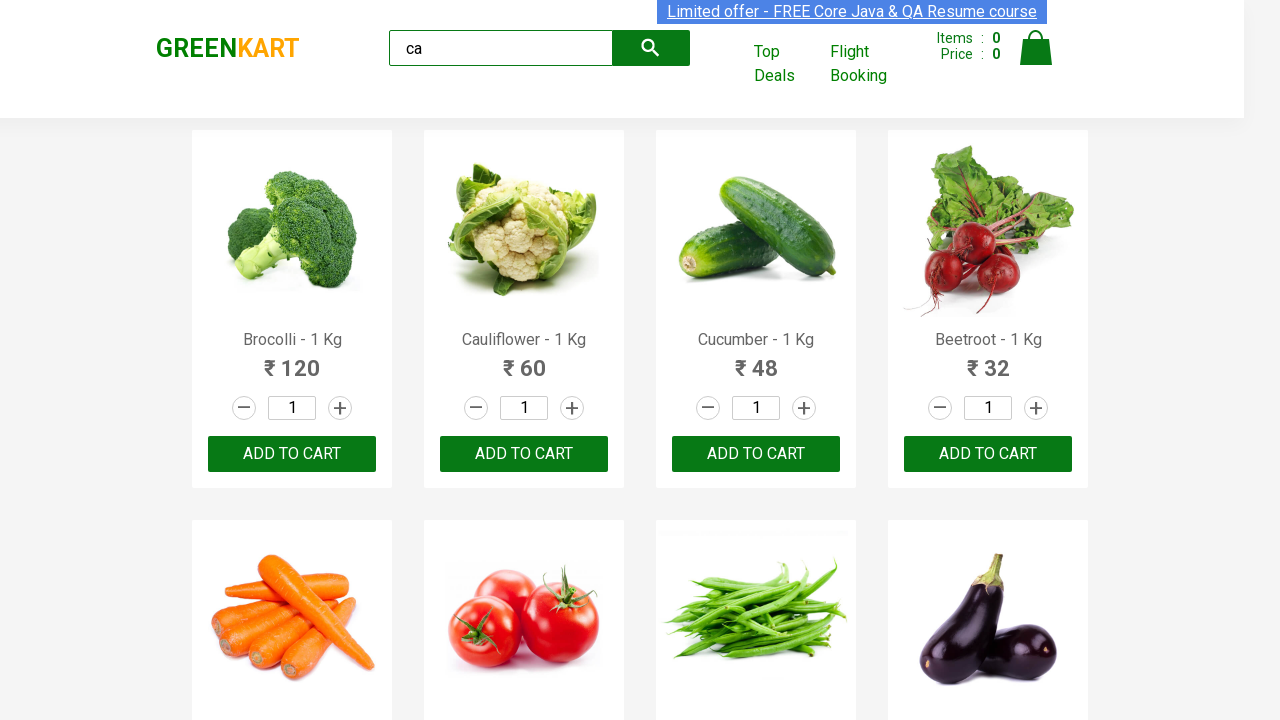

Waited 2 seconds for search results to update
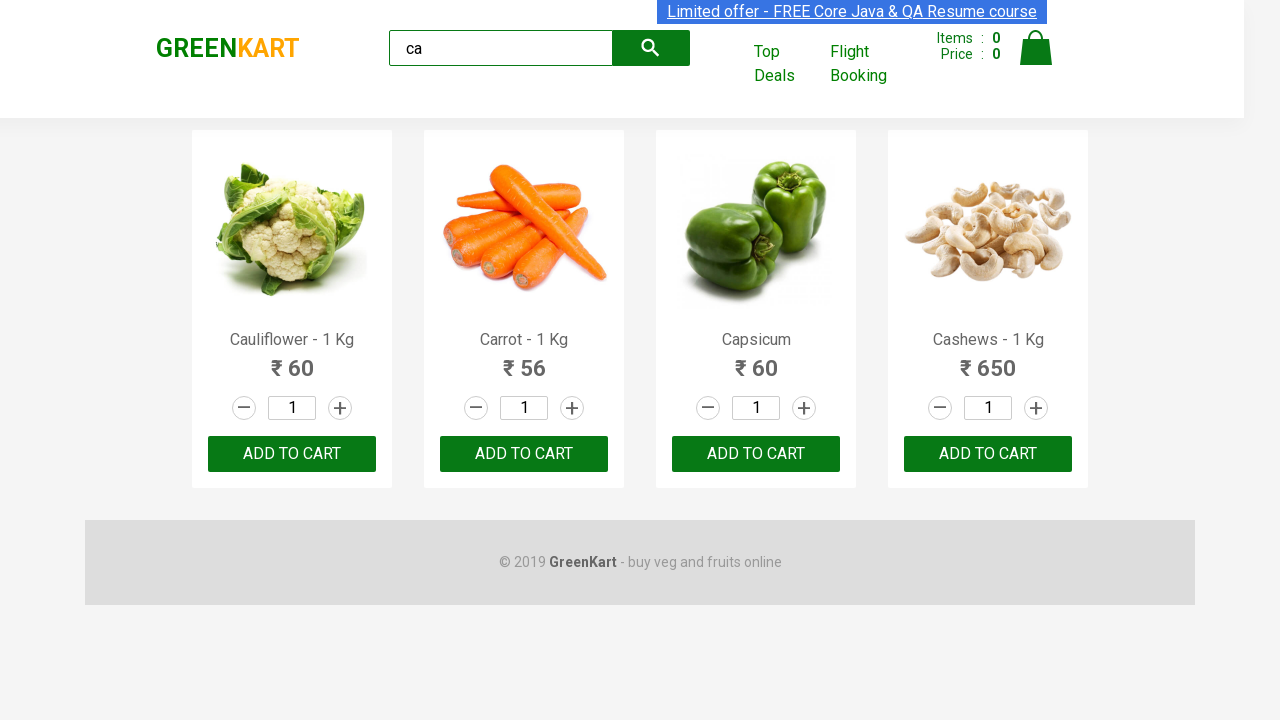

Verified products are visible on the page
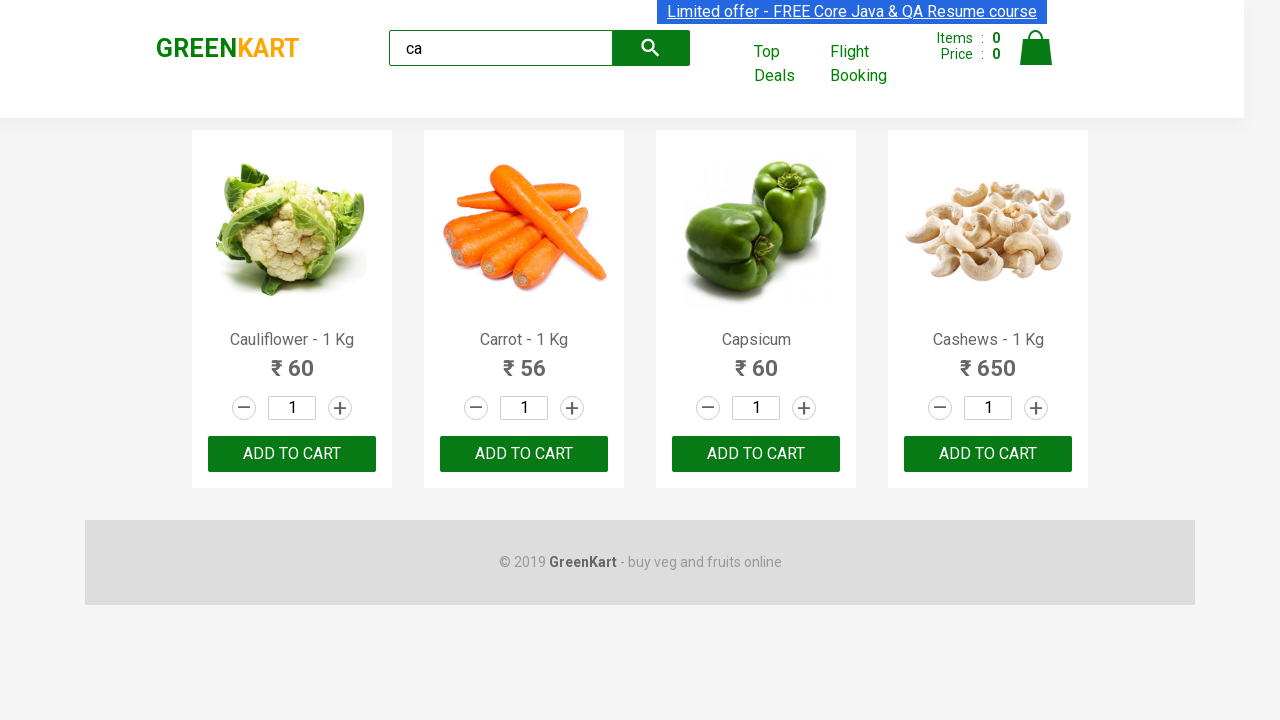

Clicked ADD TO CART for the 3rd product at (756, 454) on .products .product >> nth=2 >> internal:text="ADD TO CART"i
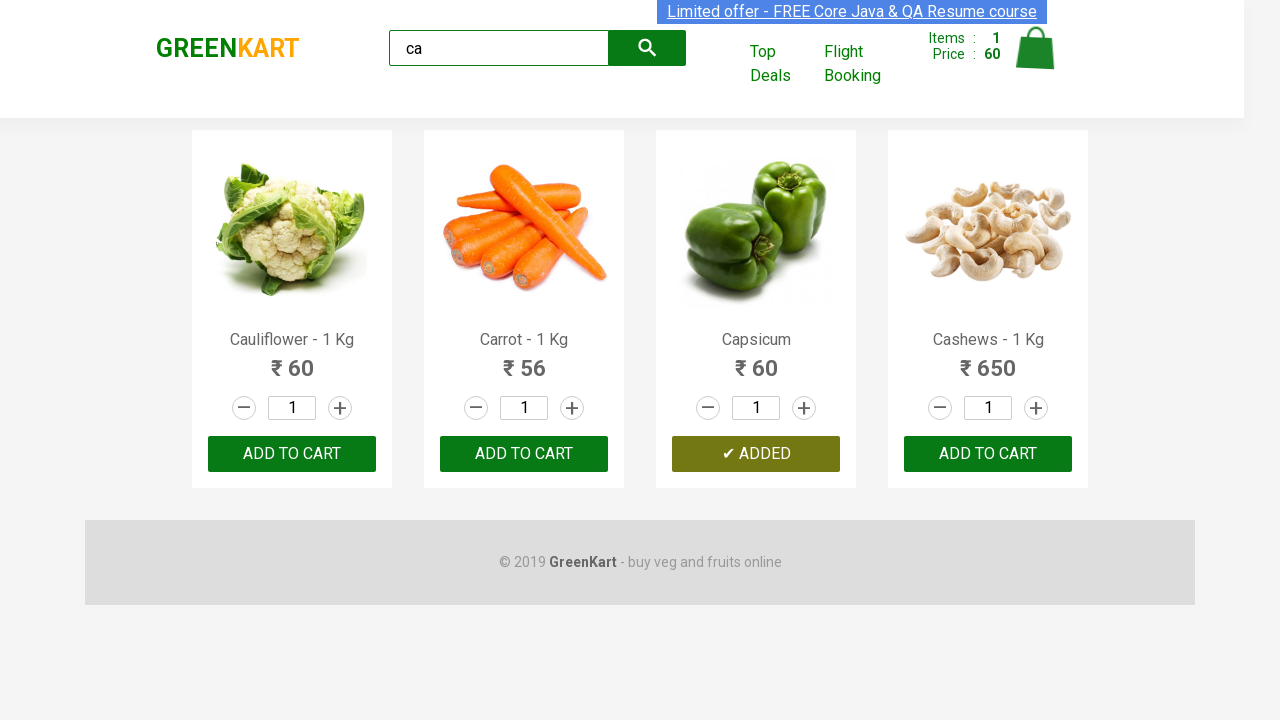

Clicked ADD TO CART for Carrot product at (524, 454) on .products .product >> nth=1 >> button
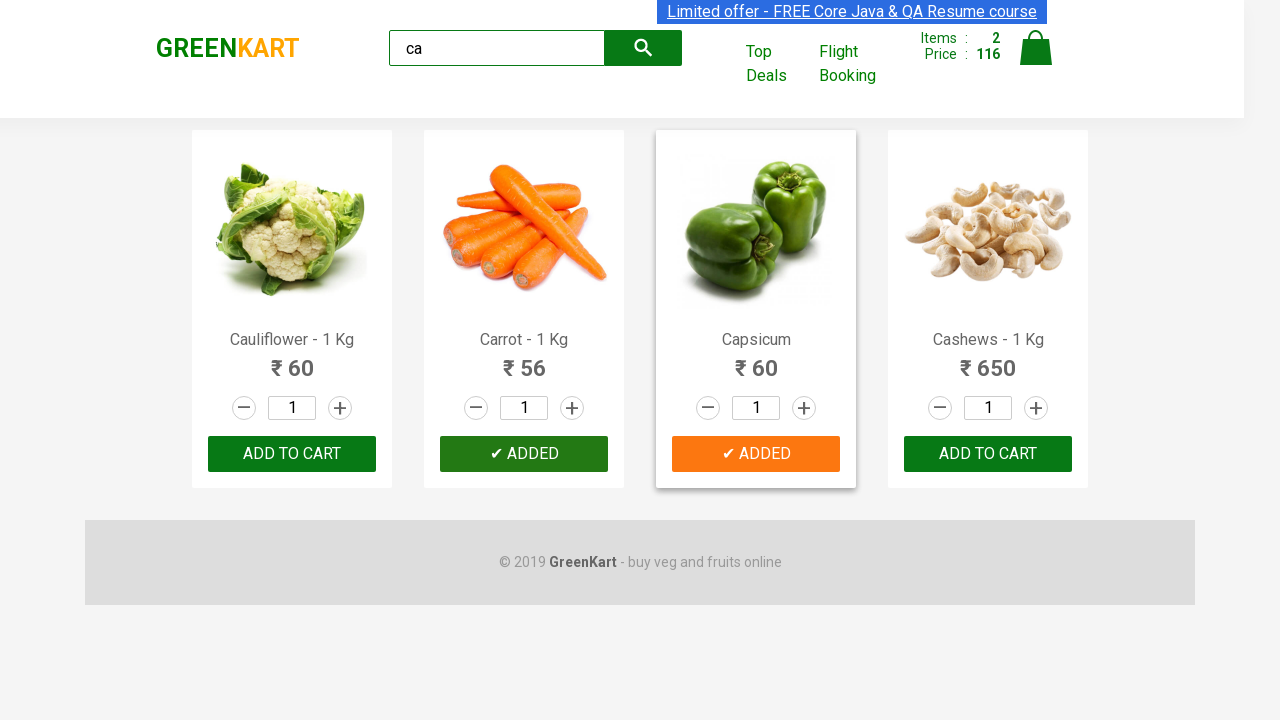

Verified brand text is 'GREENKART'
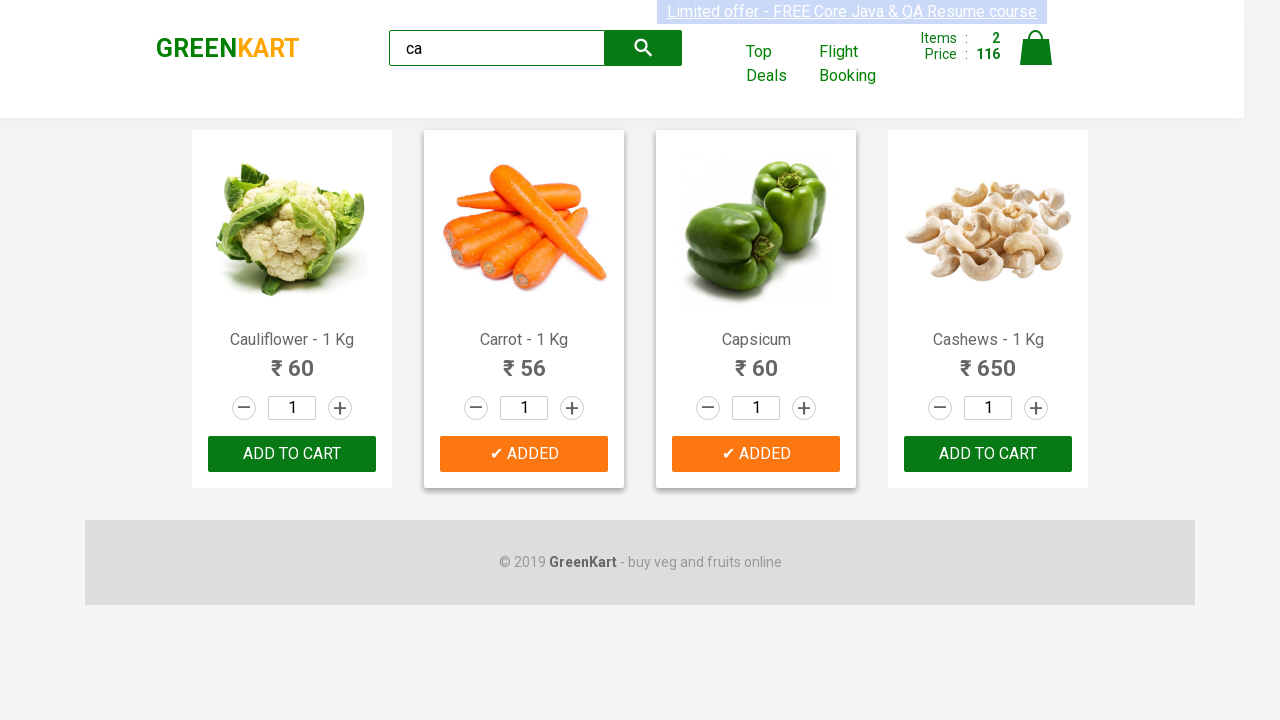

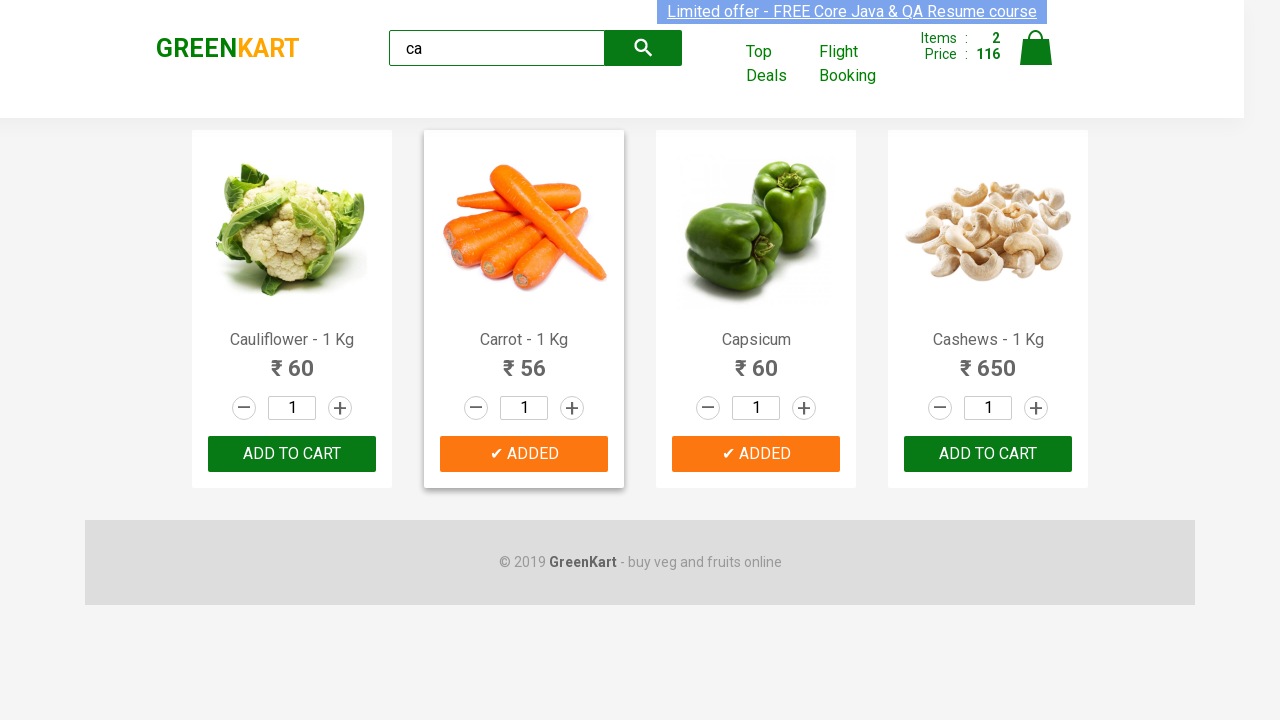